Tests JavaScript prompt dialog handling by clicking a button that triggers a prompt, accepting it with a custom value, and verifying the result is displayed on the page

Starting URL: https://www.letcode.in/alert

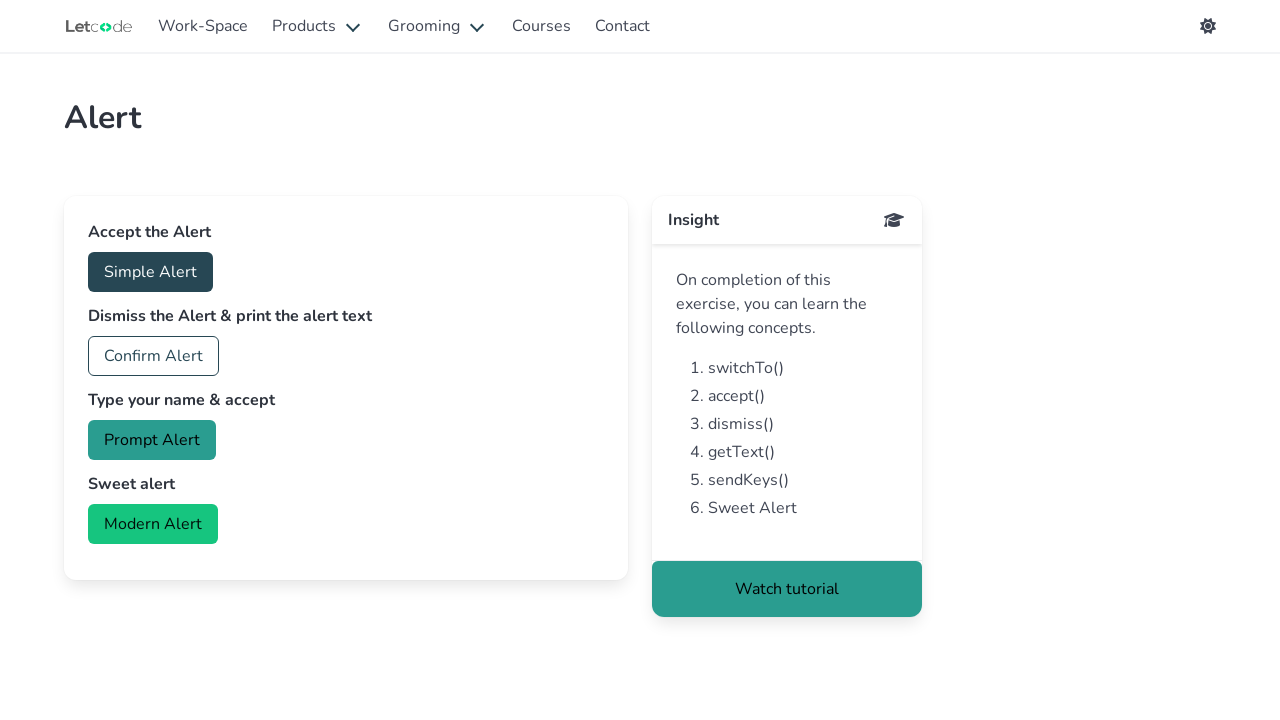

Set up dialog handler to accept prompt with 'Mahesh'
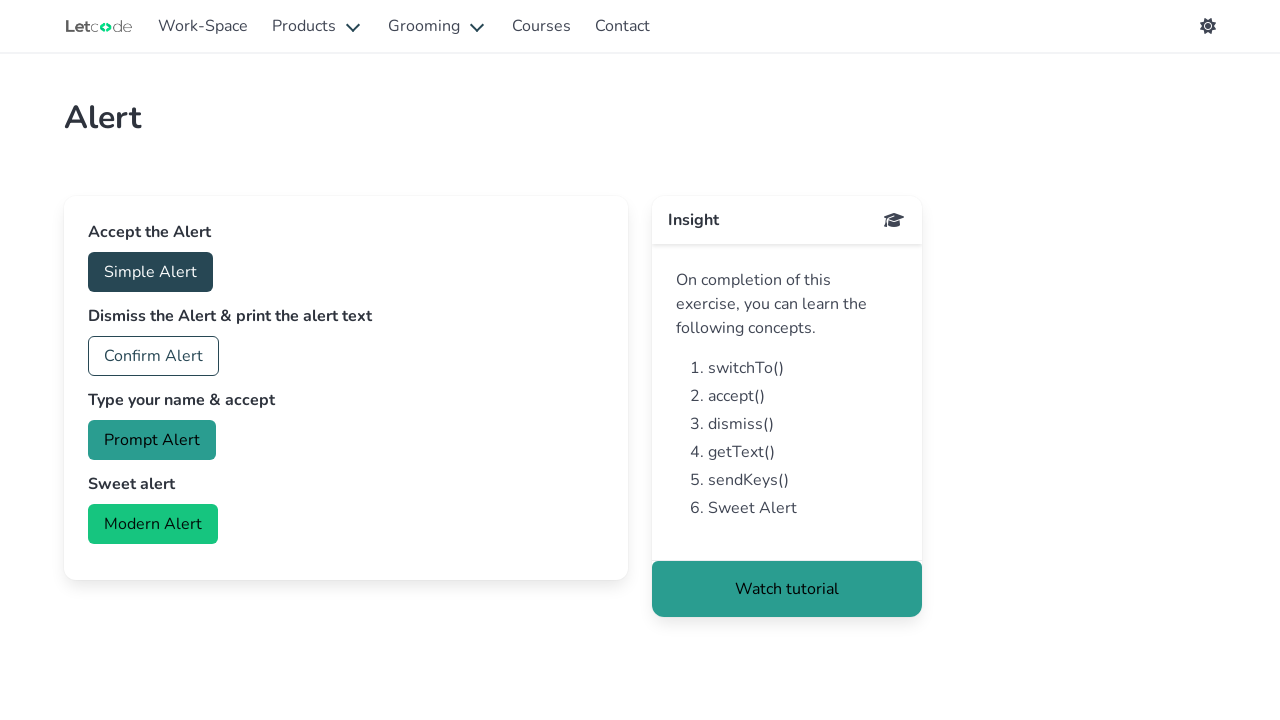

Clicked prompt button to trigger JavaScript dialog at (152, 440) on #prompt
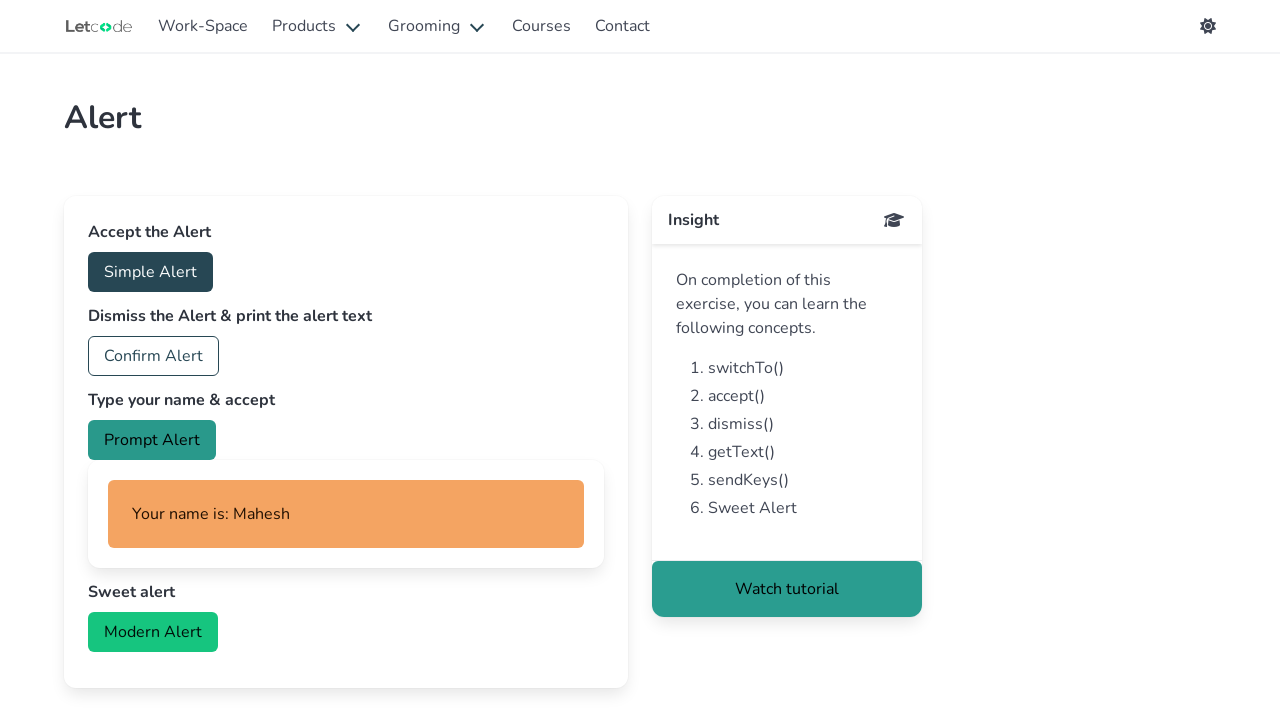

Waited for result element to appear
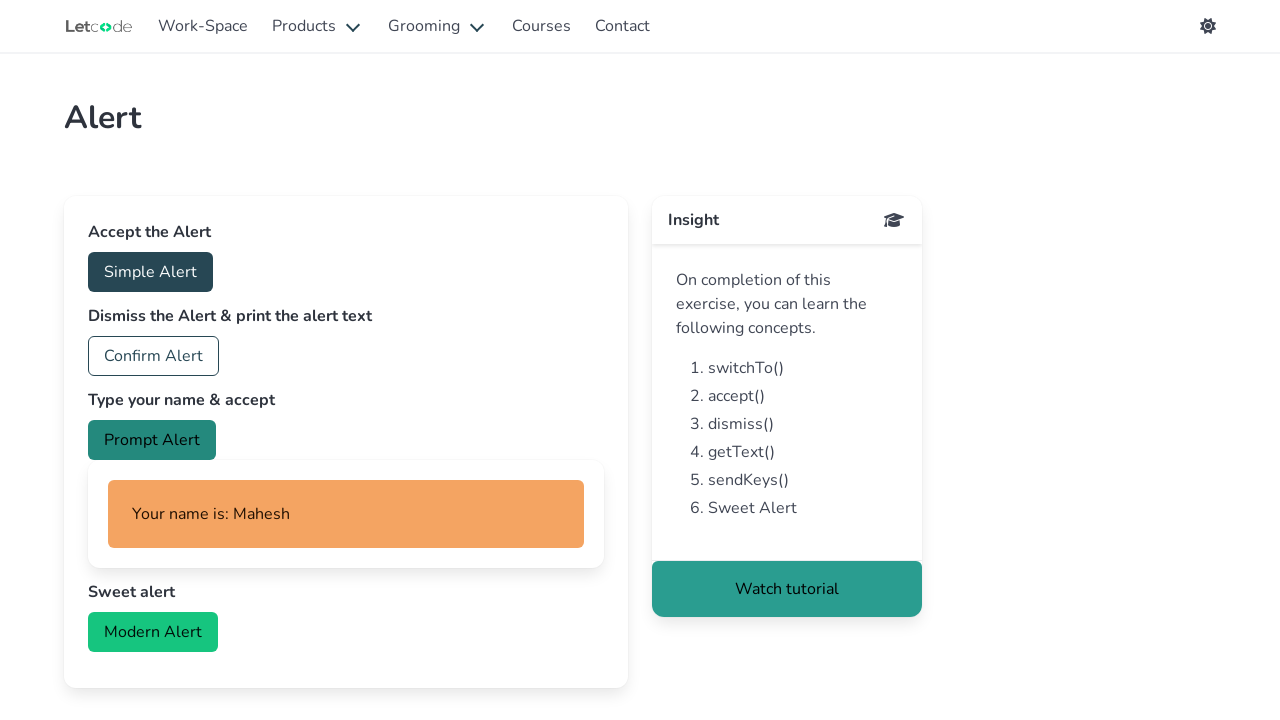

Retrieved result text content from #myName element
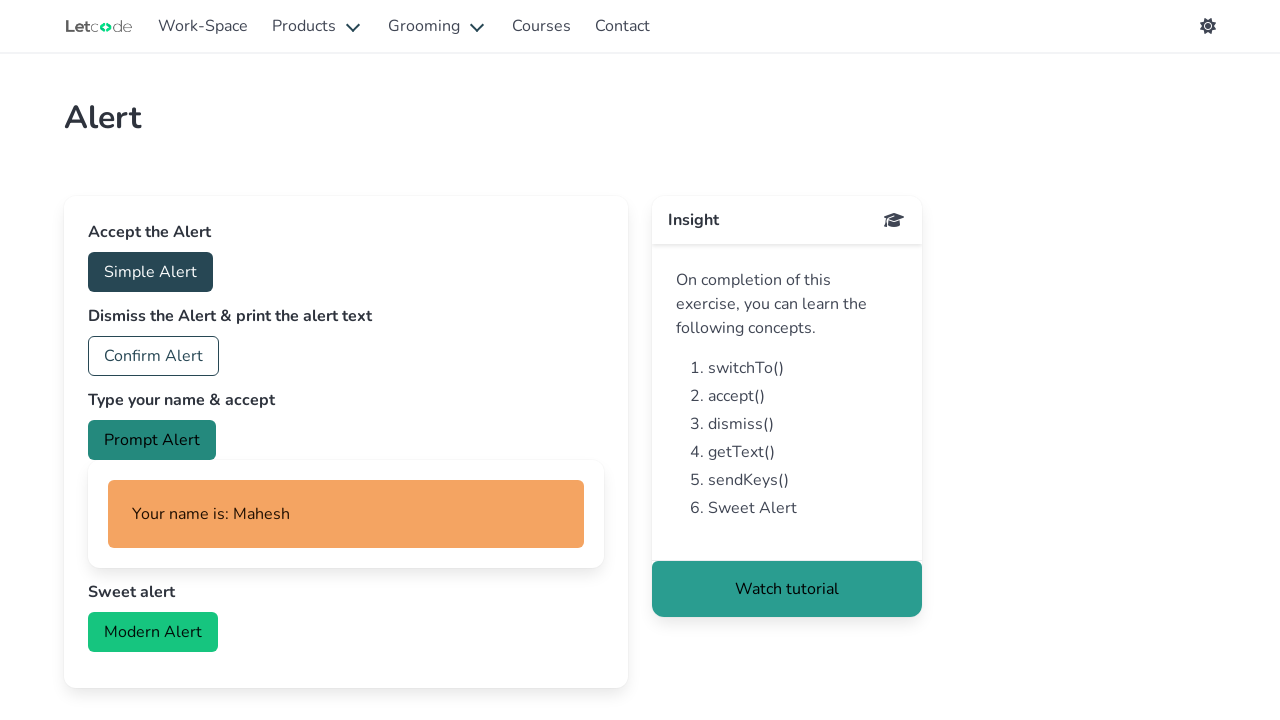

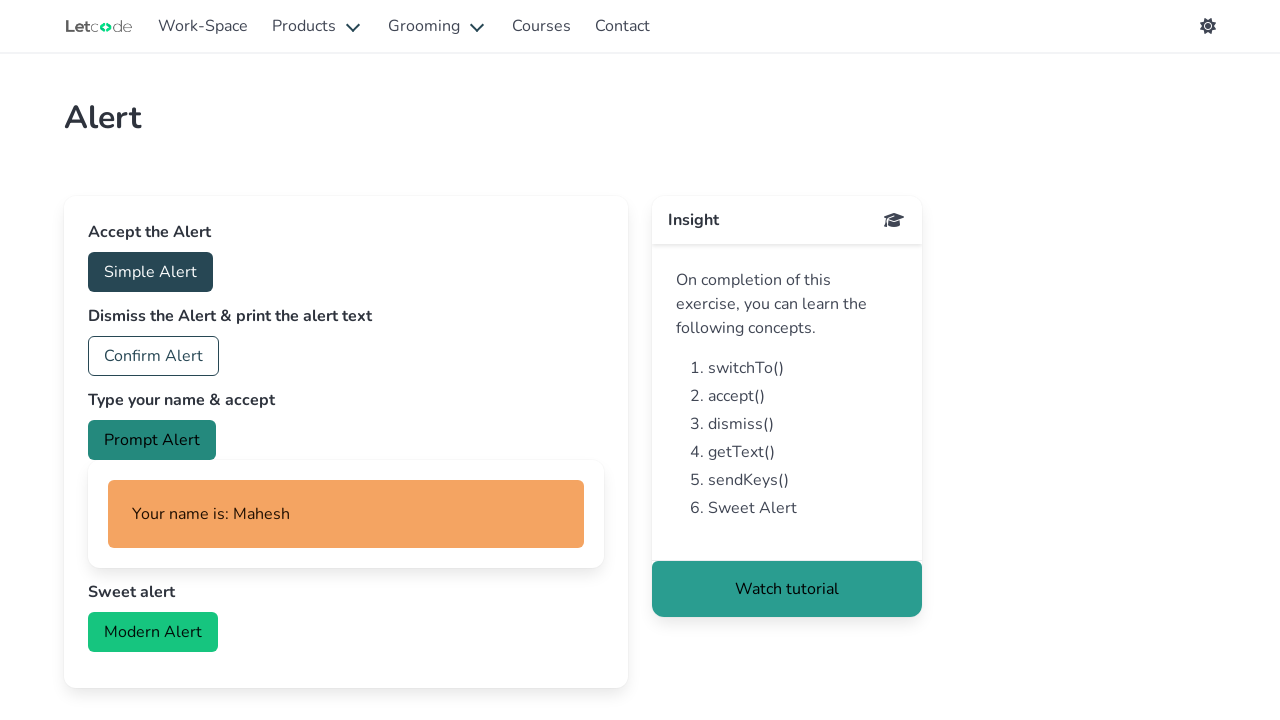